Tests clicking a button that triggers an alert dialog and accepting the alert

Starting URL: https://demoqa.com/alerts

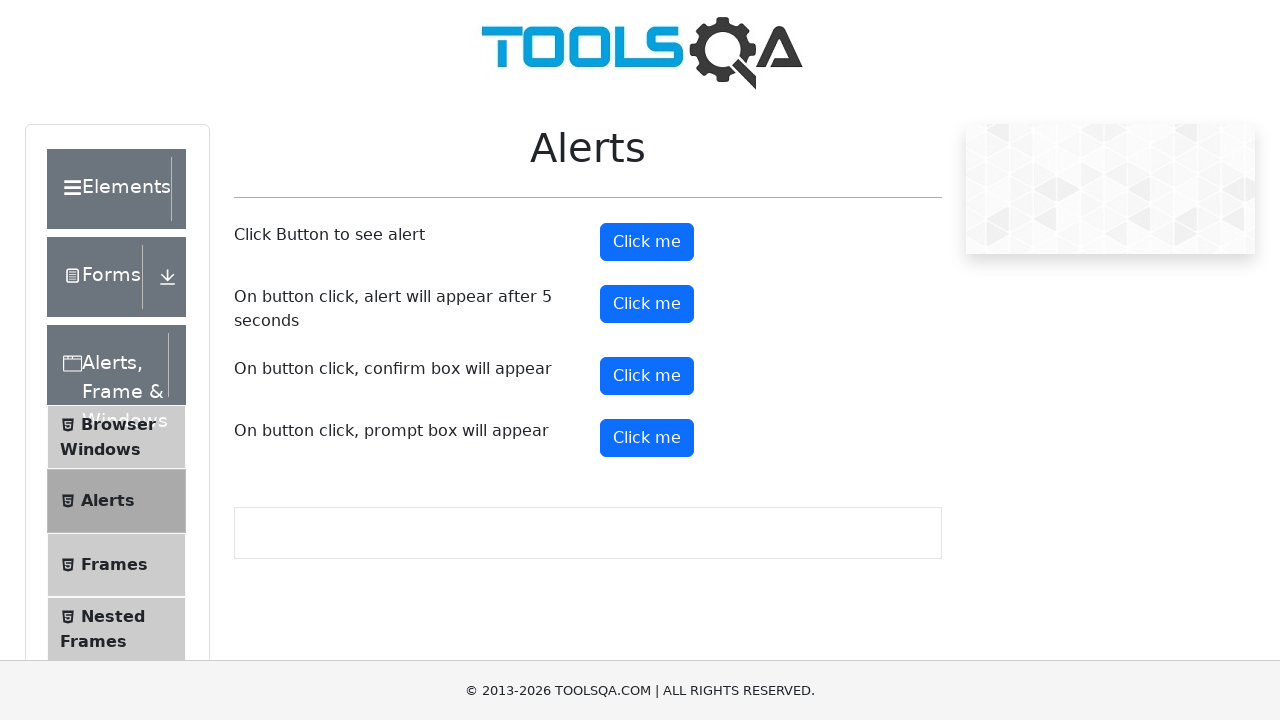

Set up dialog handler to accept alerts
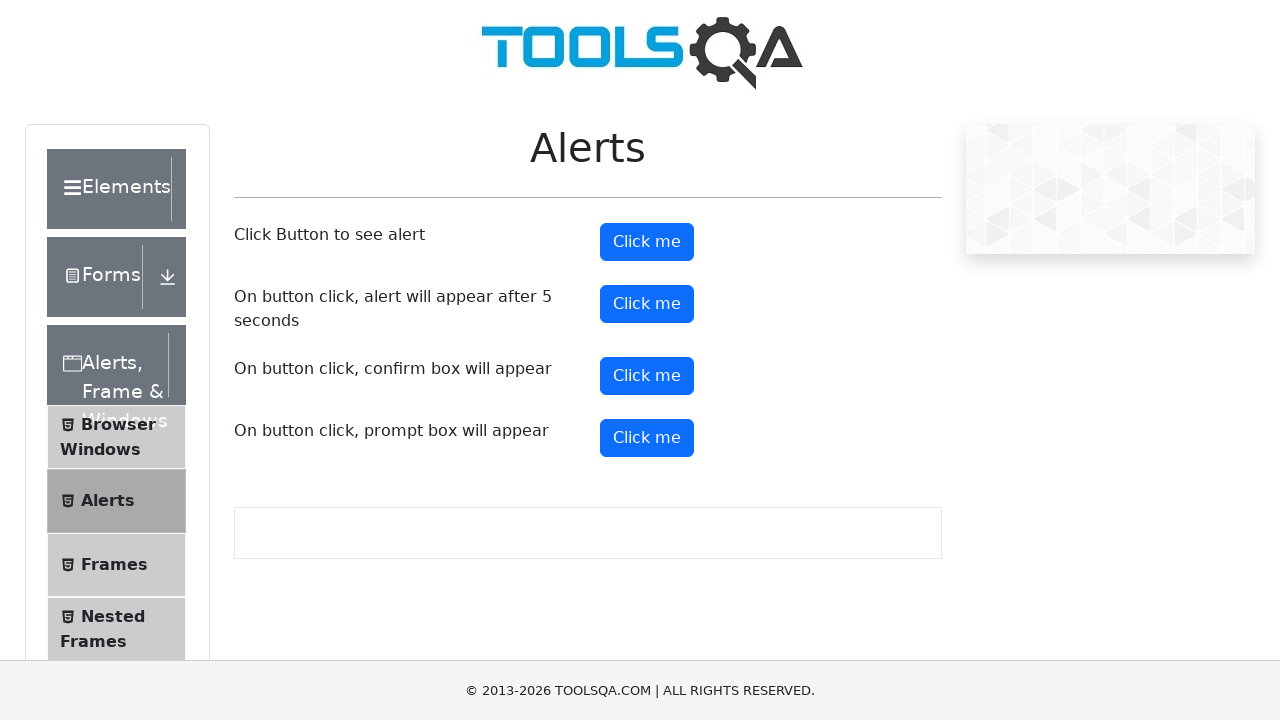

Clicked alert button to trigger alert dialog at (647, 242) on #alertButton
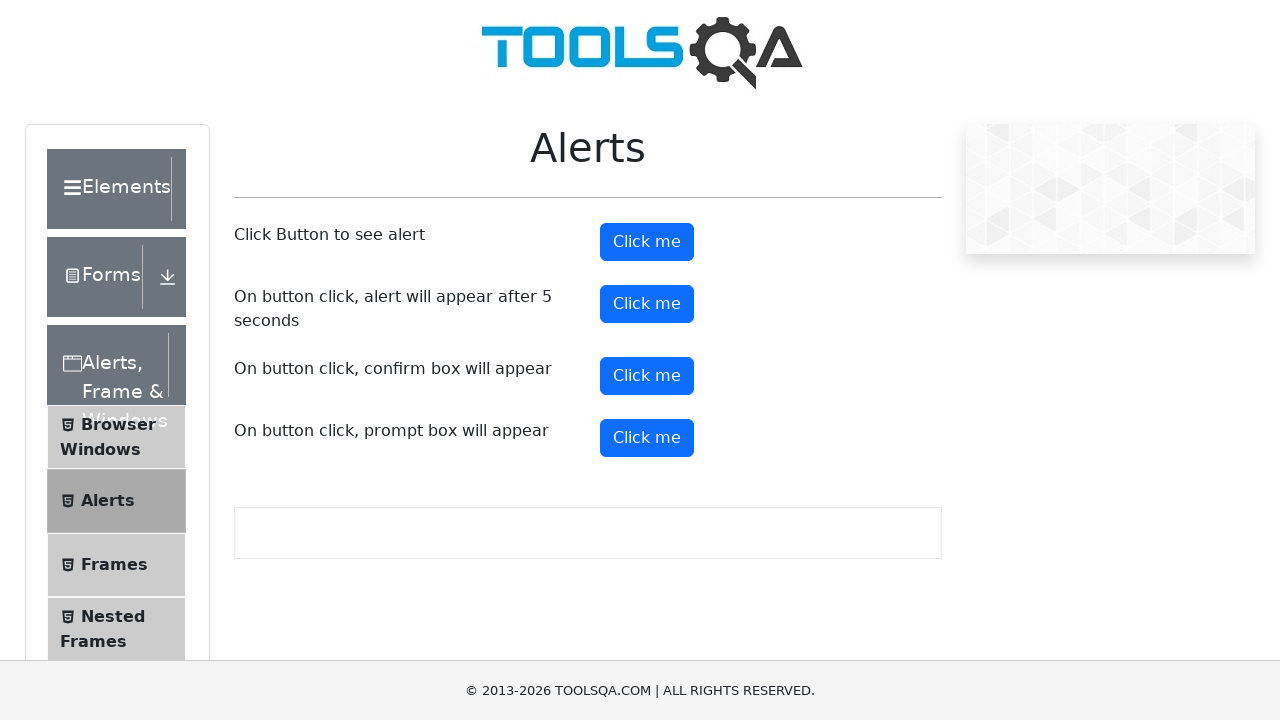

Waited for alert to be handled
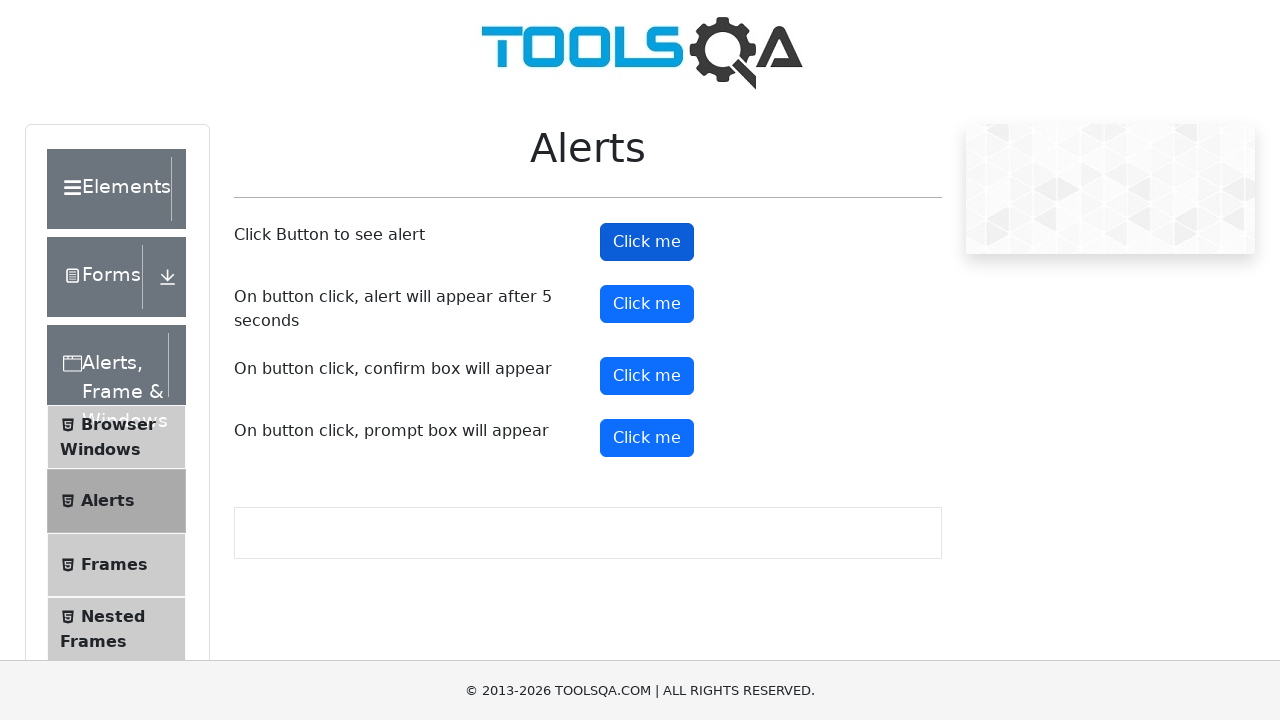

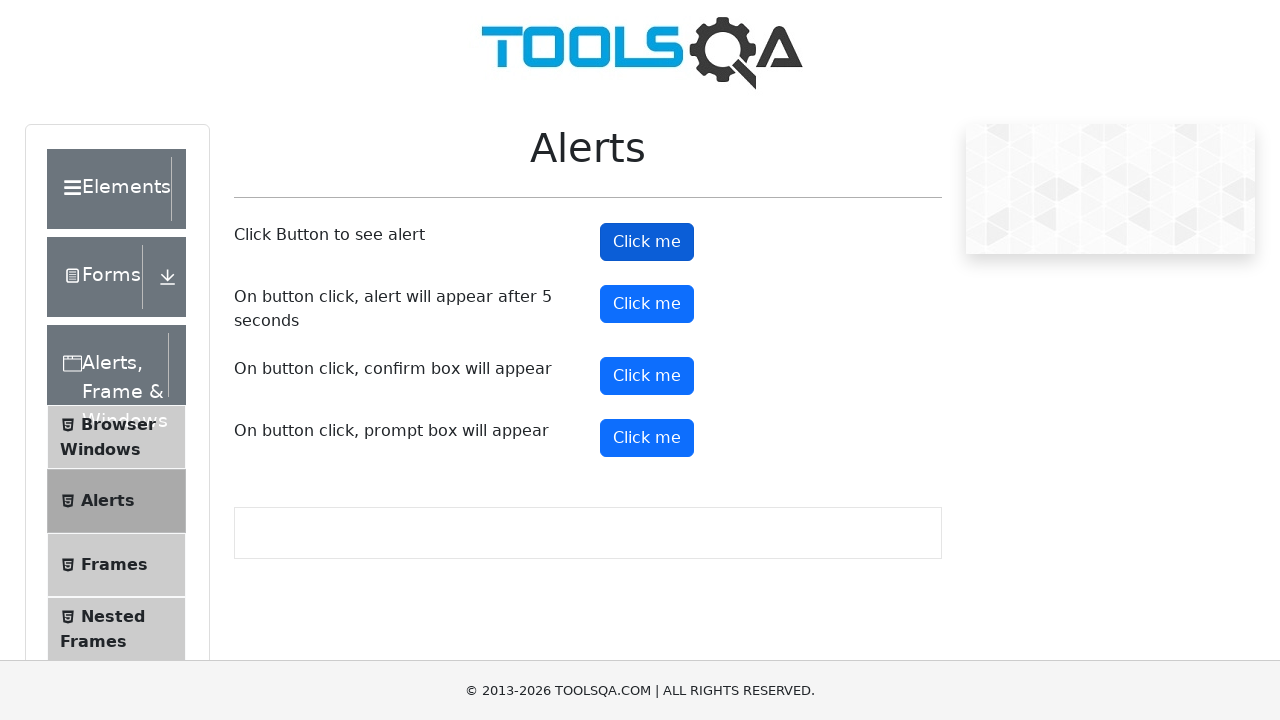